Tests clicking a blue primary button three times and accepting the alert dialog that appears after each click. The script demonstrates handling JavaScript alerts triggered by button clicks.

Starting URL: http://uitestingplayground.com/classattr/

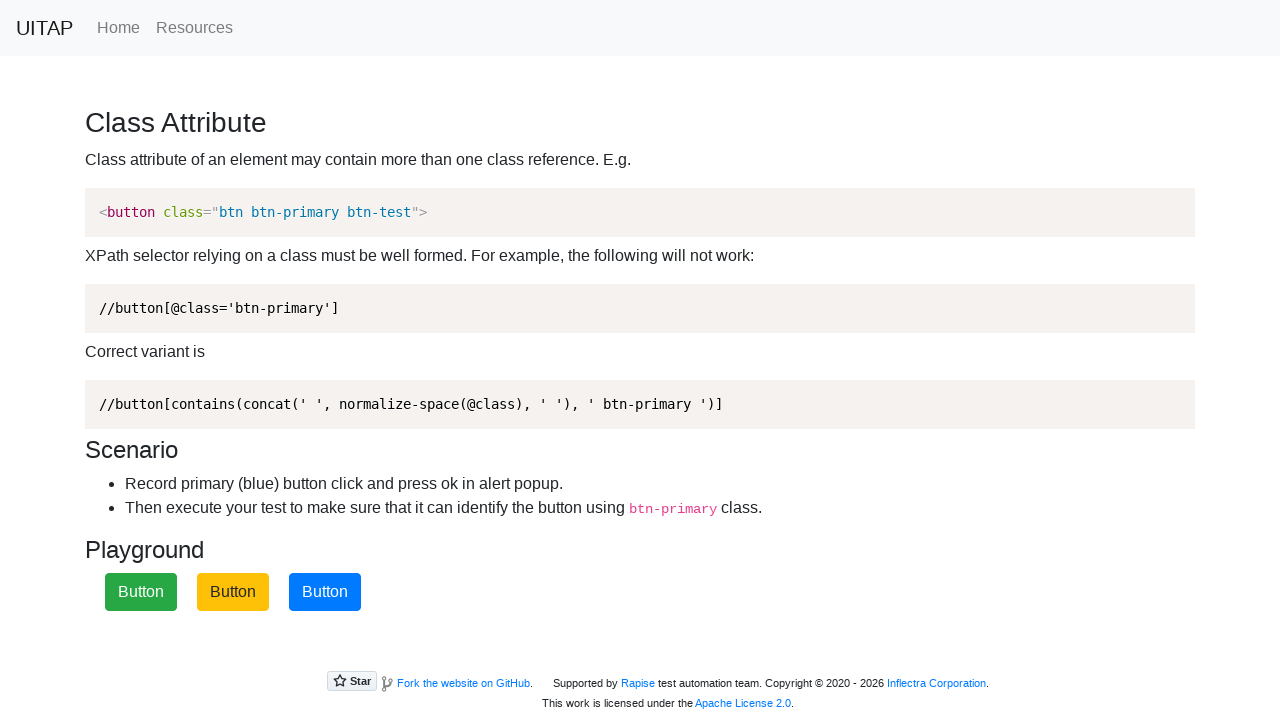

Clicked blue primary button (iteration 1) at (325, 592) on button.btn-primary
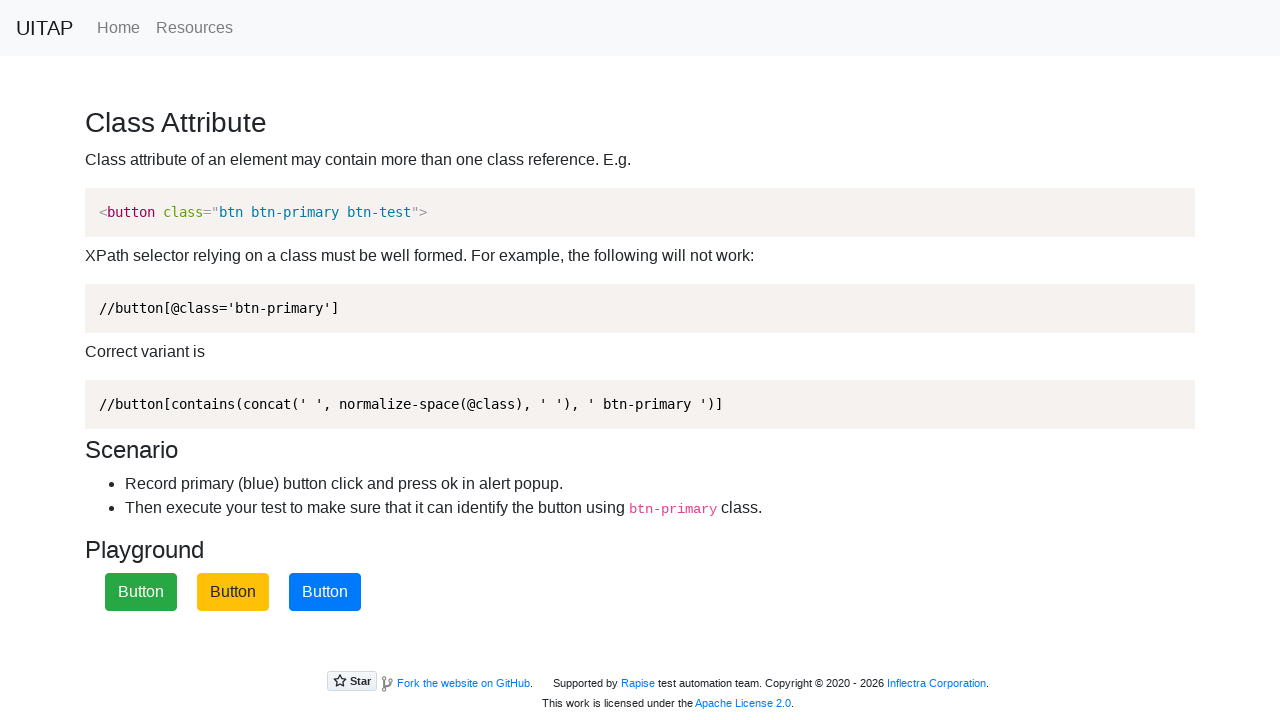

Set up dialog handler to accept alert (iteration 1)
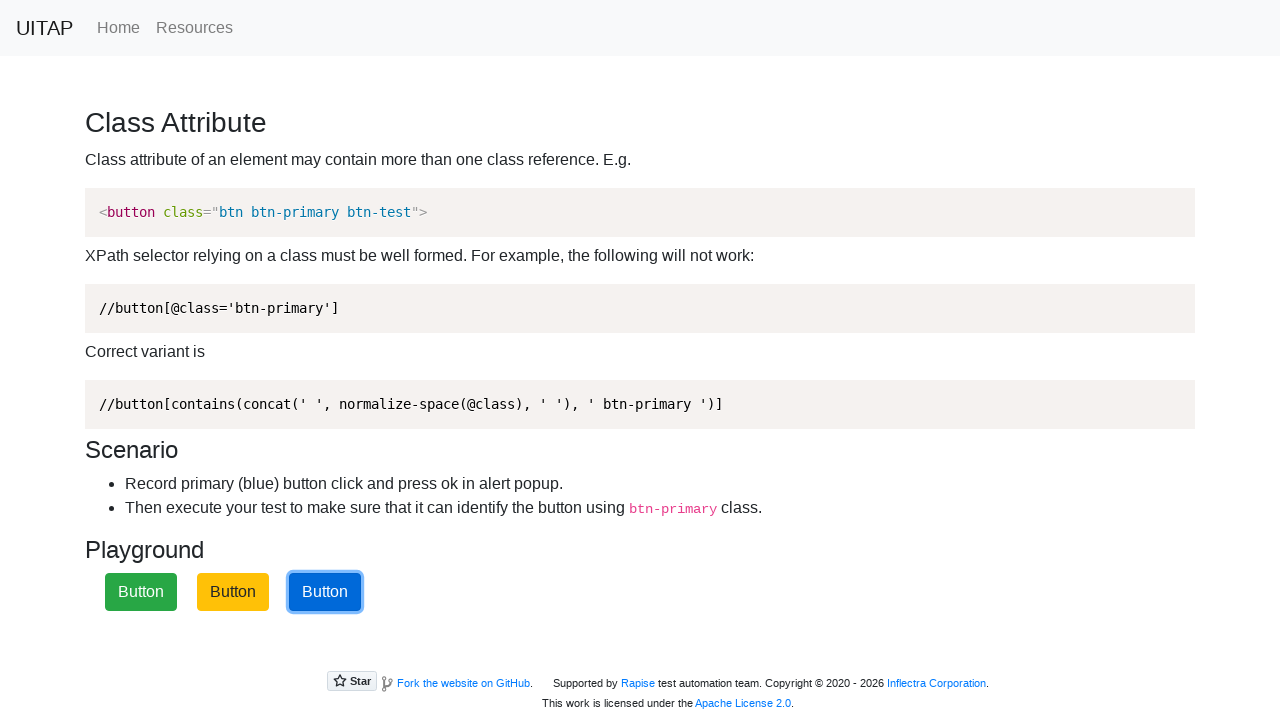

Waited 1 second before next iteration (iteration 1)
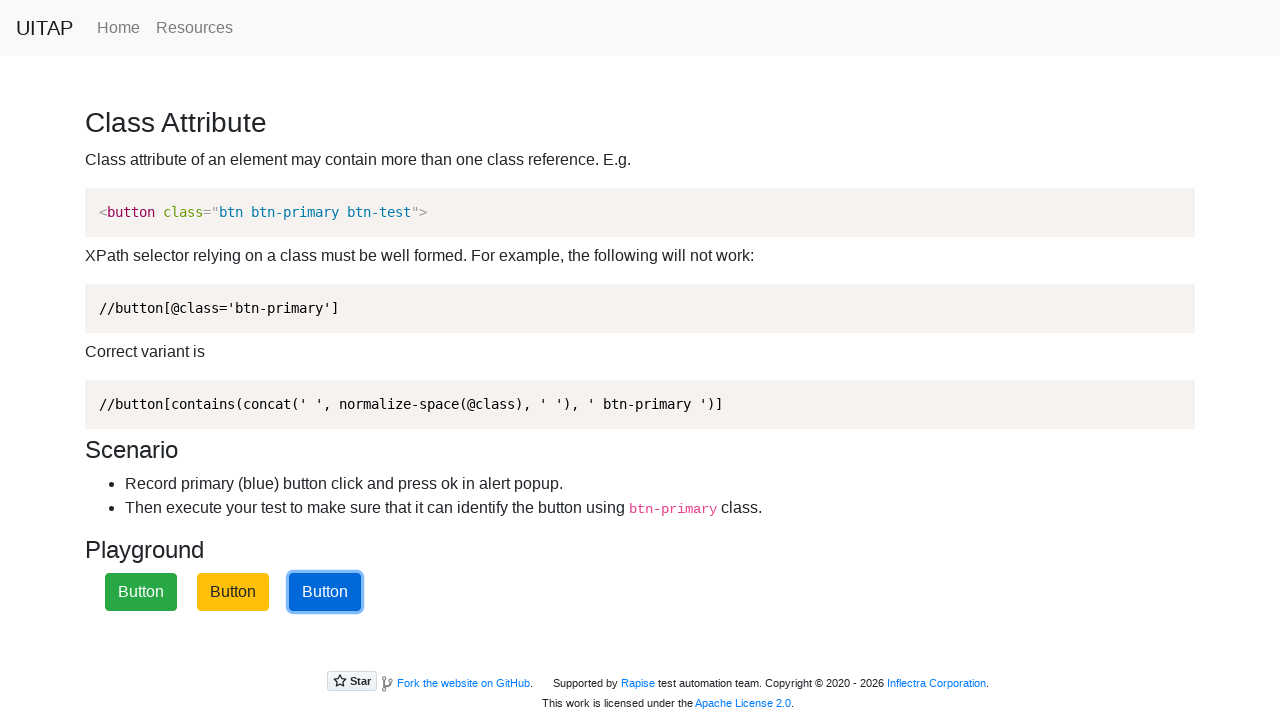

Clicked blue primary button (iteration 2) at (325, 592) on button.btn-primary
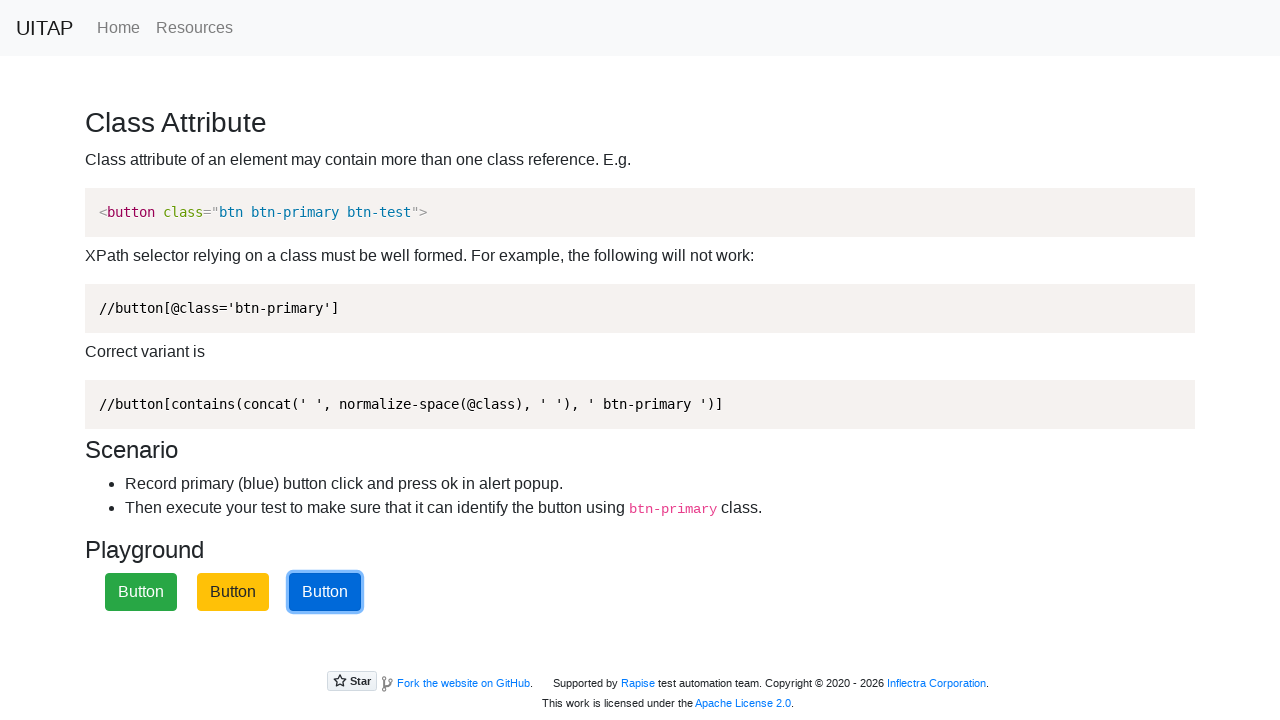

Set up dialog handler to accept alert (iteration 2)
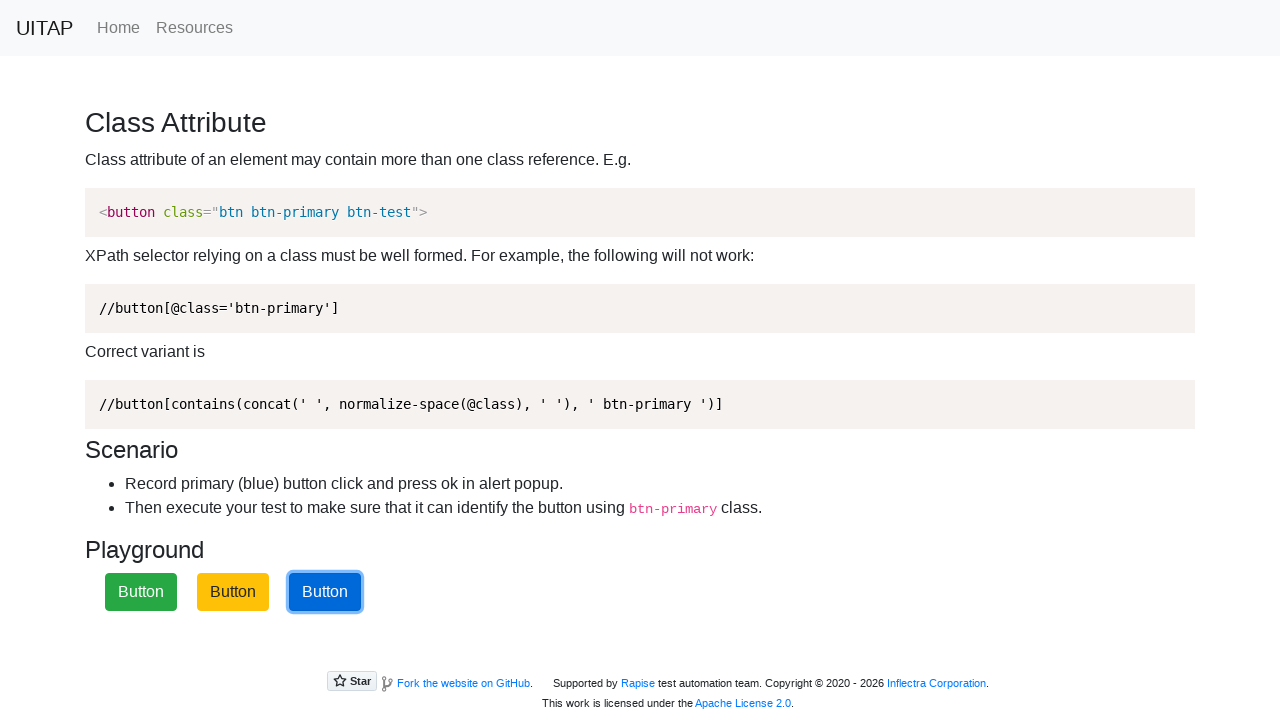

Waited 1 second before next iteration (iteration 2)
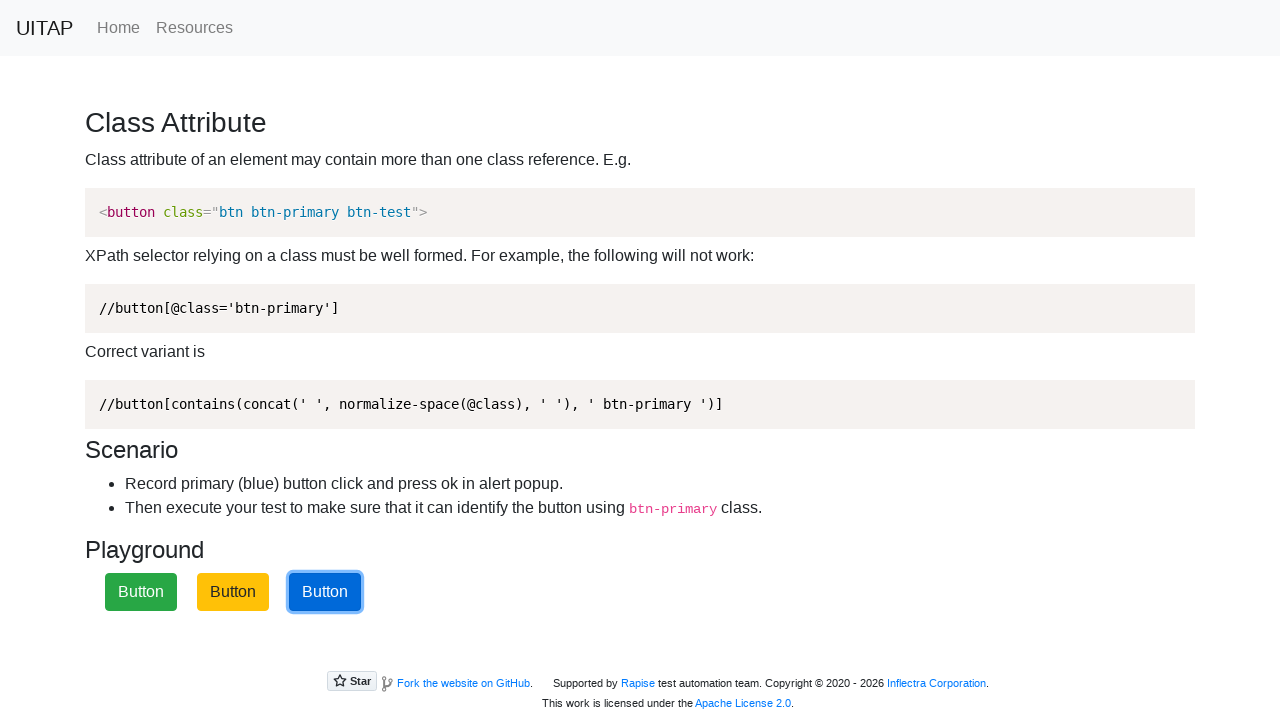

Clicked blue primary button (iteration 3) at (325, 592) on button.btn-primary
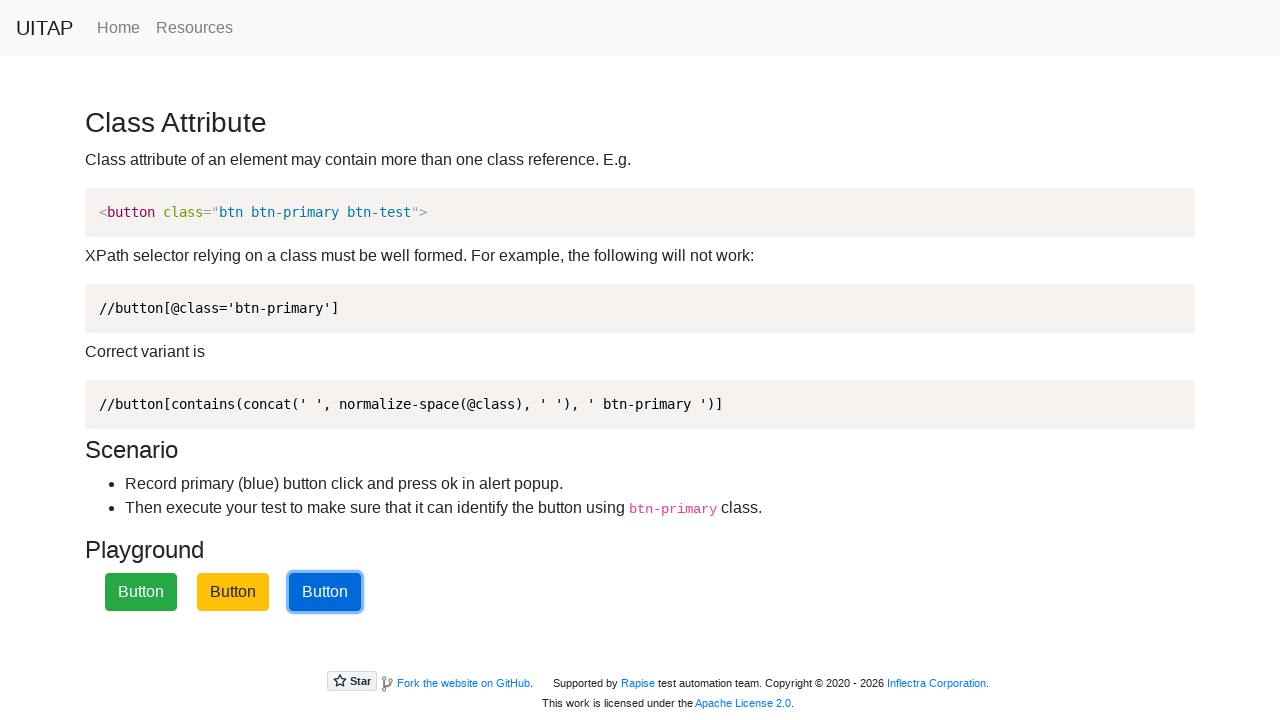

Set up dialog handler to accept alert (iteration 3)
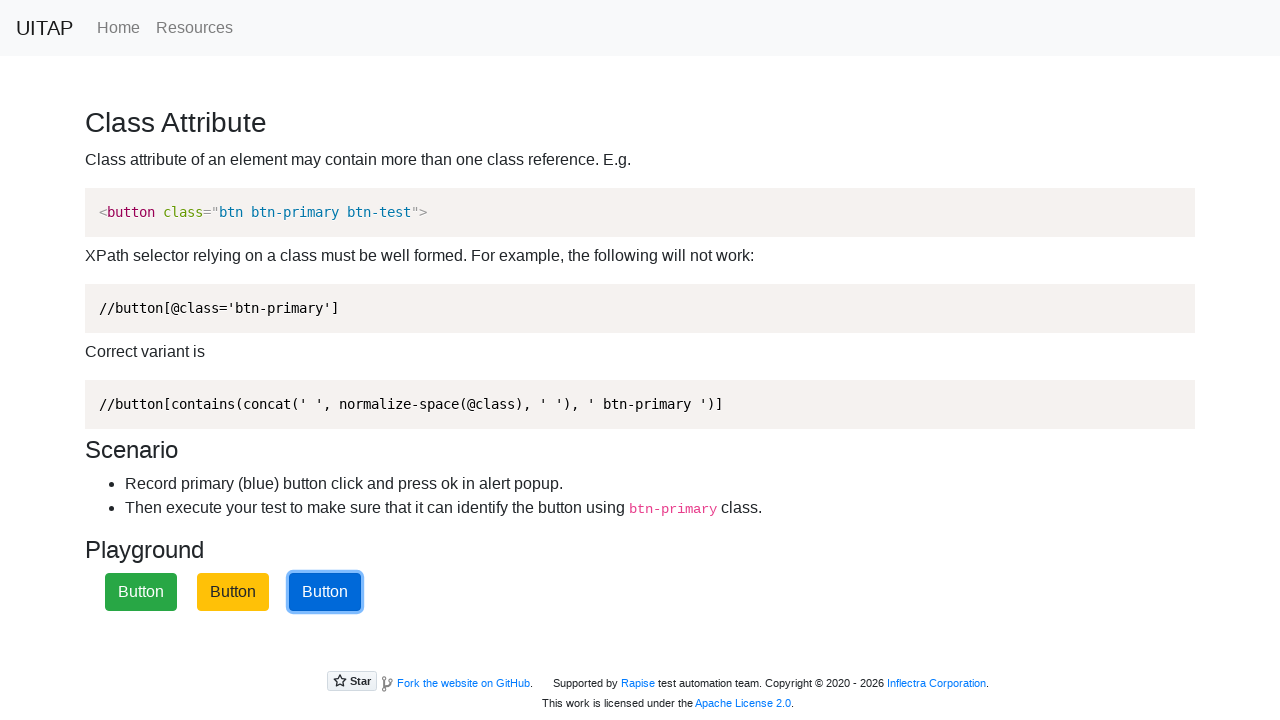

Waited 1 second before next iteration (iteration 3)
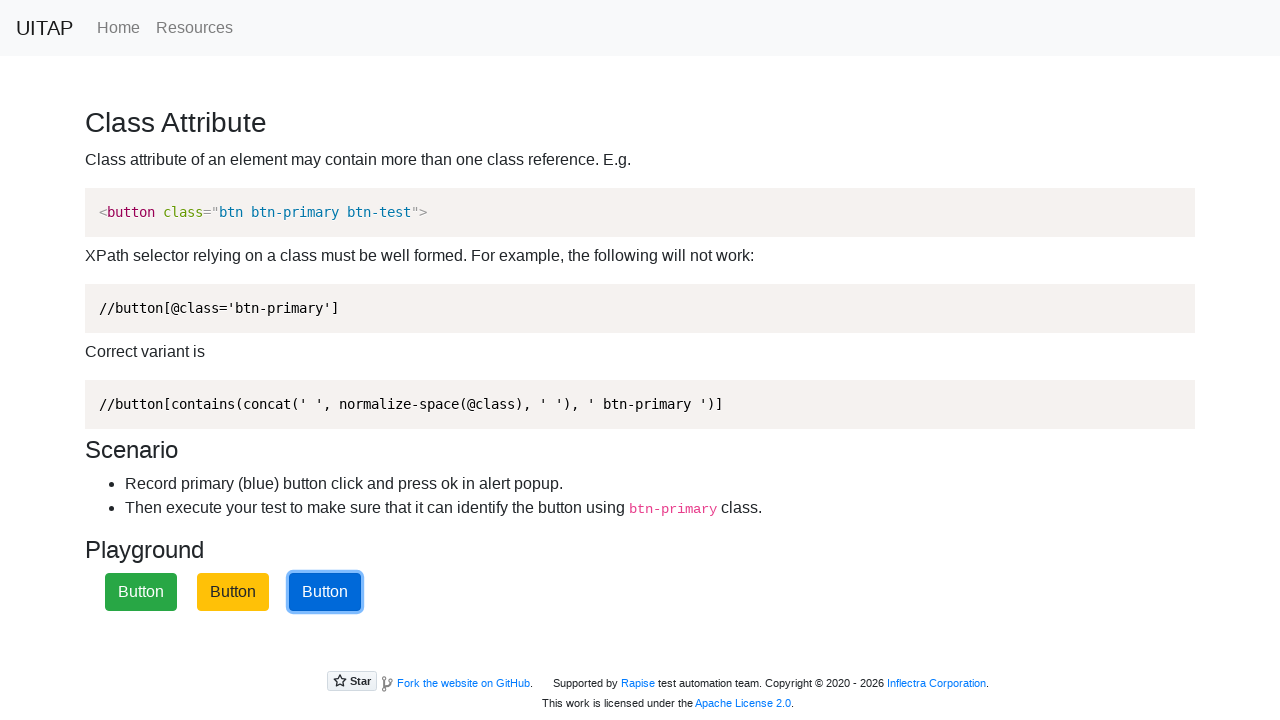

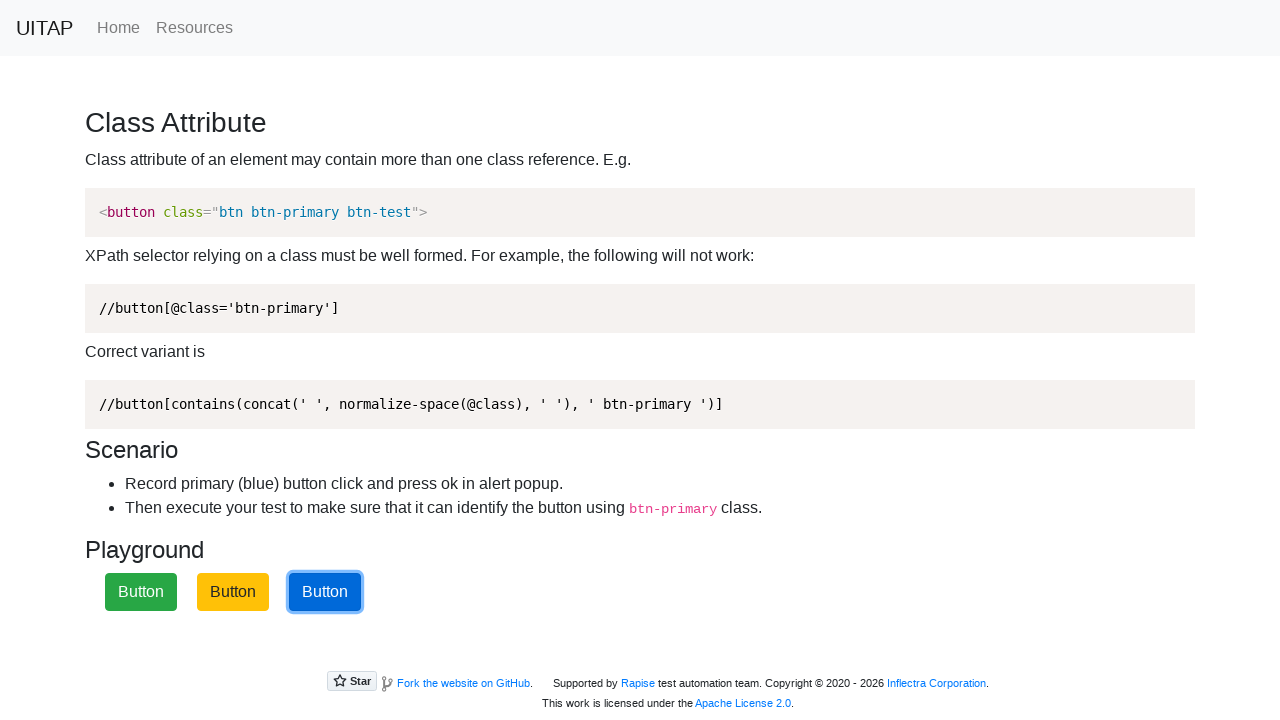